Tests various checkbox interactions on a practice website including basic checkboxes, Ajax checkboxes, tri-state checkboxes, toggle switches, and dropdown selection with checkboxes.

Starting URL: https://leafground.com/checkbox.xhtml

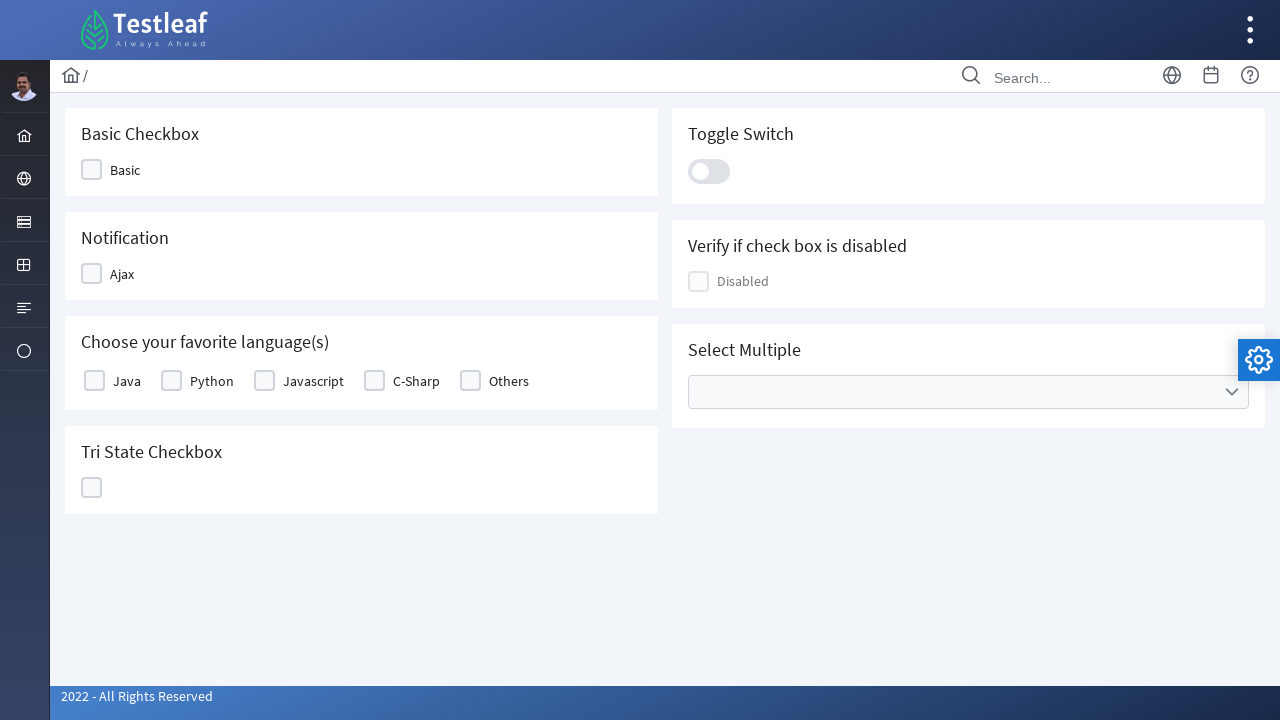

Clicked on Basic checkbox at (125, 170) on xpath=//span[contains(text(),'Basic')]
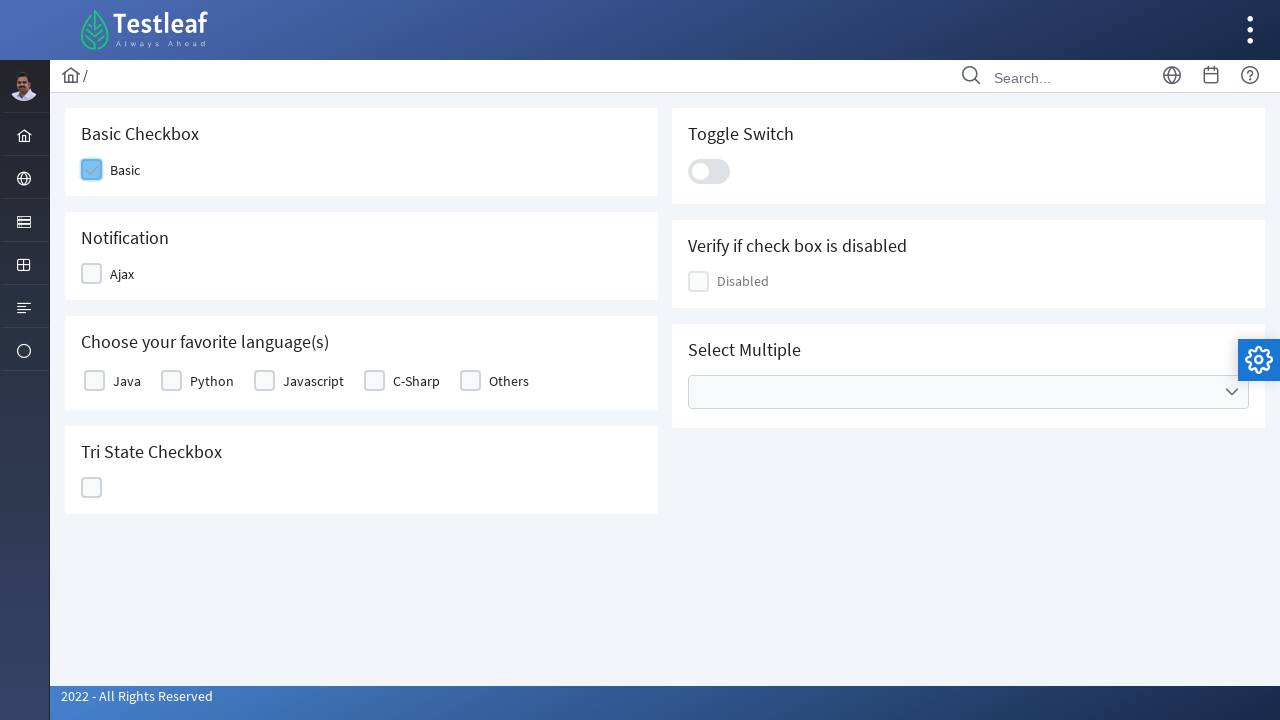

Clicked on Ajax checkbox at (122, 274) on xpath=//span[contains(text(),'Ajax')]
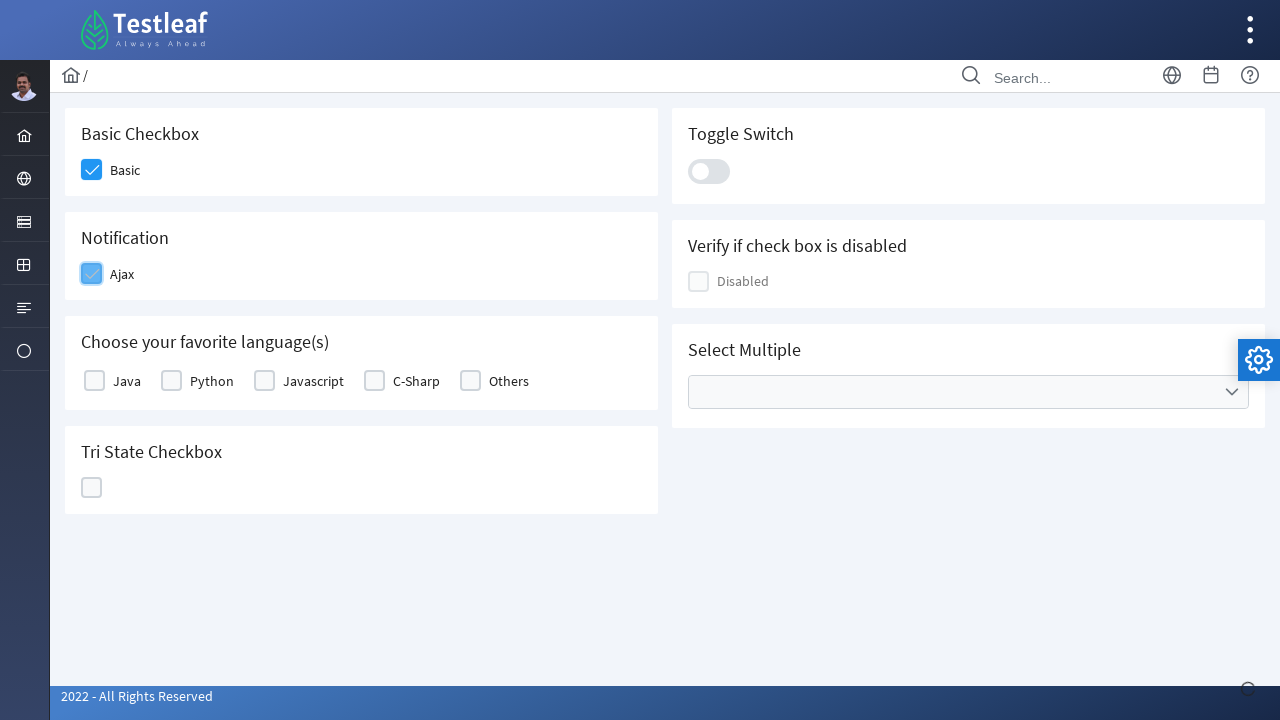

Waited for 'Checked' message to appear
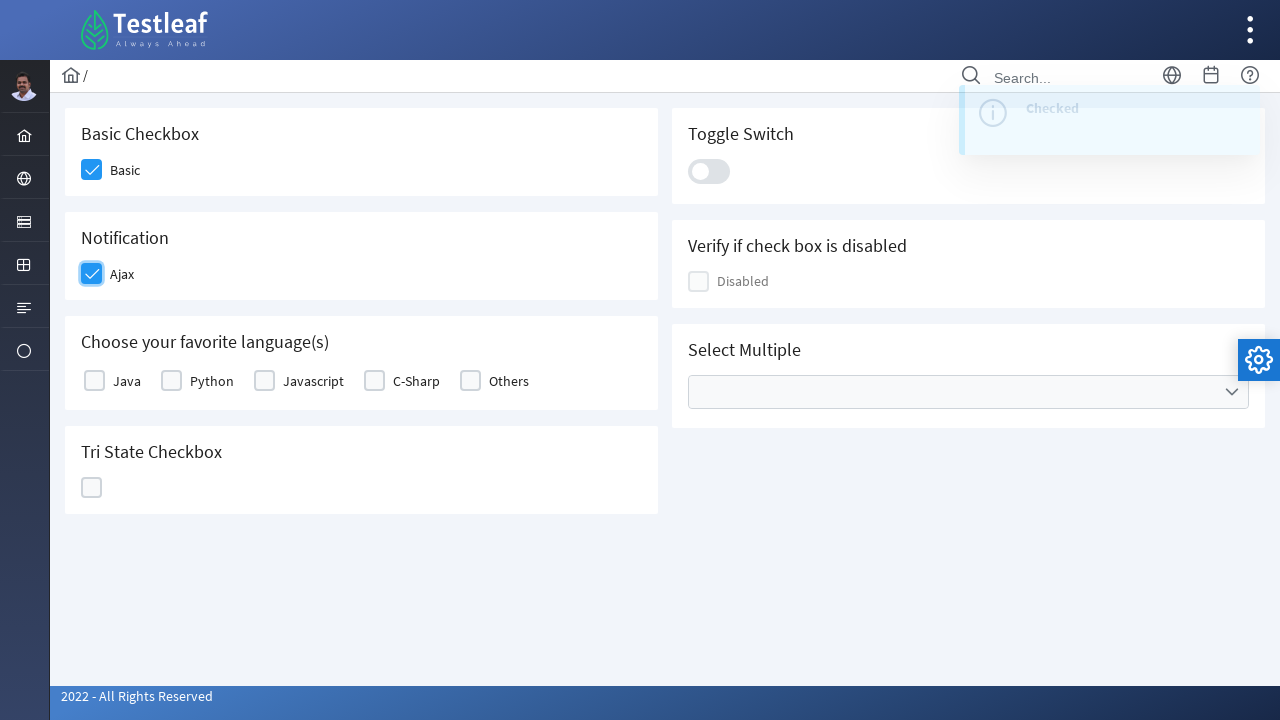

Clicked on Java checkbox at (127, 381) on xpath=//label[contains(text(),'Java')]
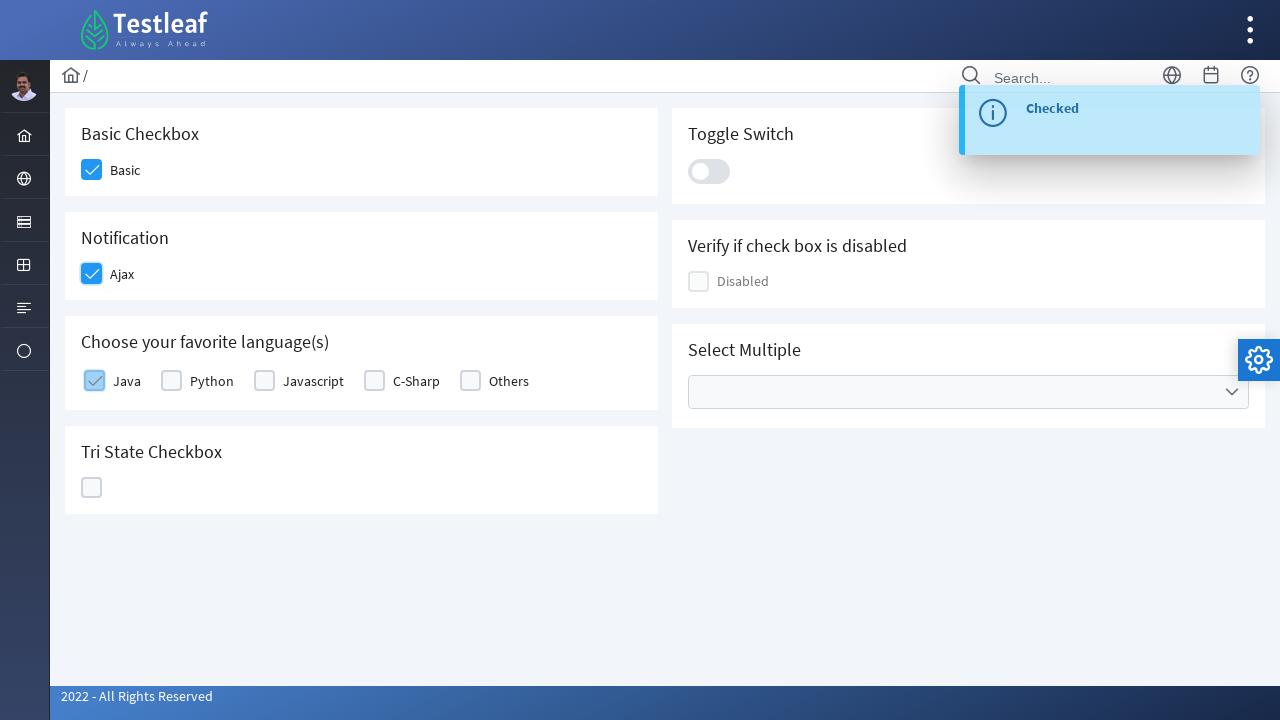

Clicked on Python checkbox at (212, 381) on xpath=//label[contains(text(),'Python')]
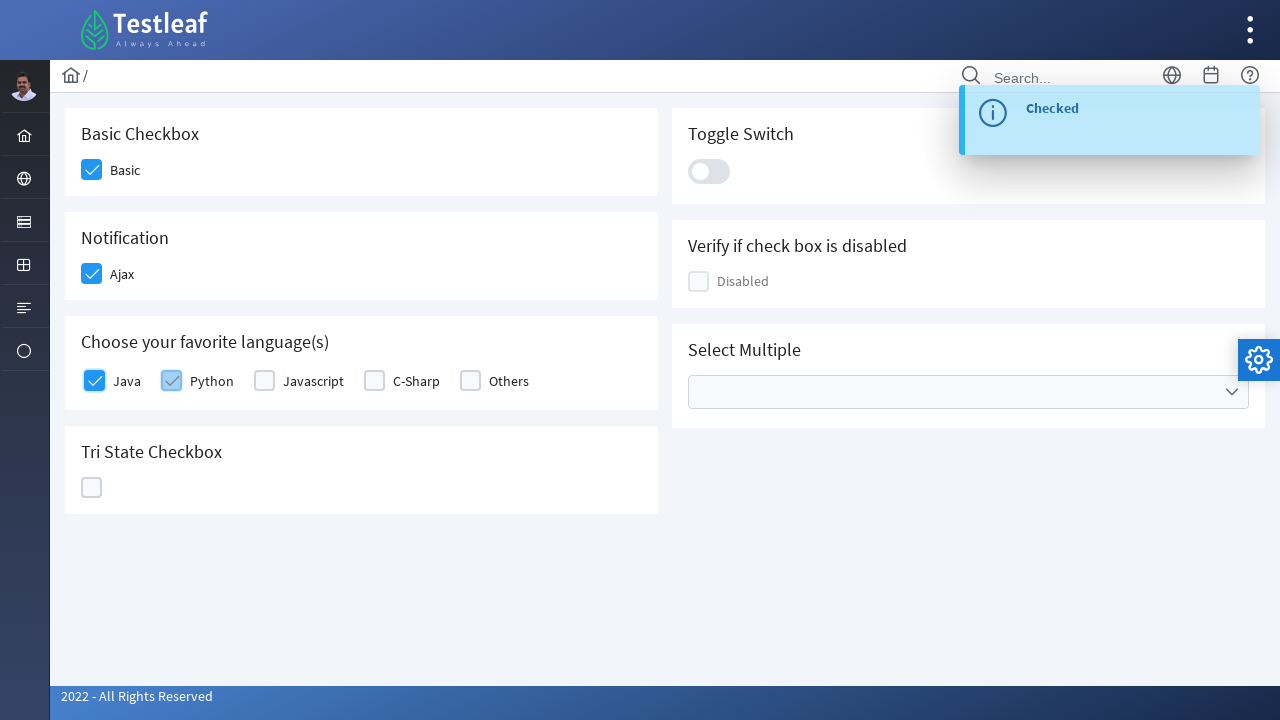

Clicked on tri-state checkbox at (92, 488) on xpath=//span[contains(@class,'ui-chkbox-icon ui-c')]/parent::div
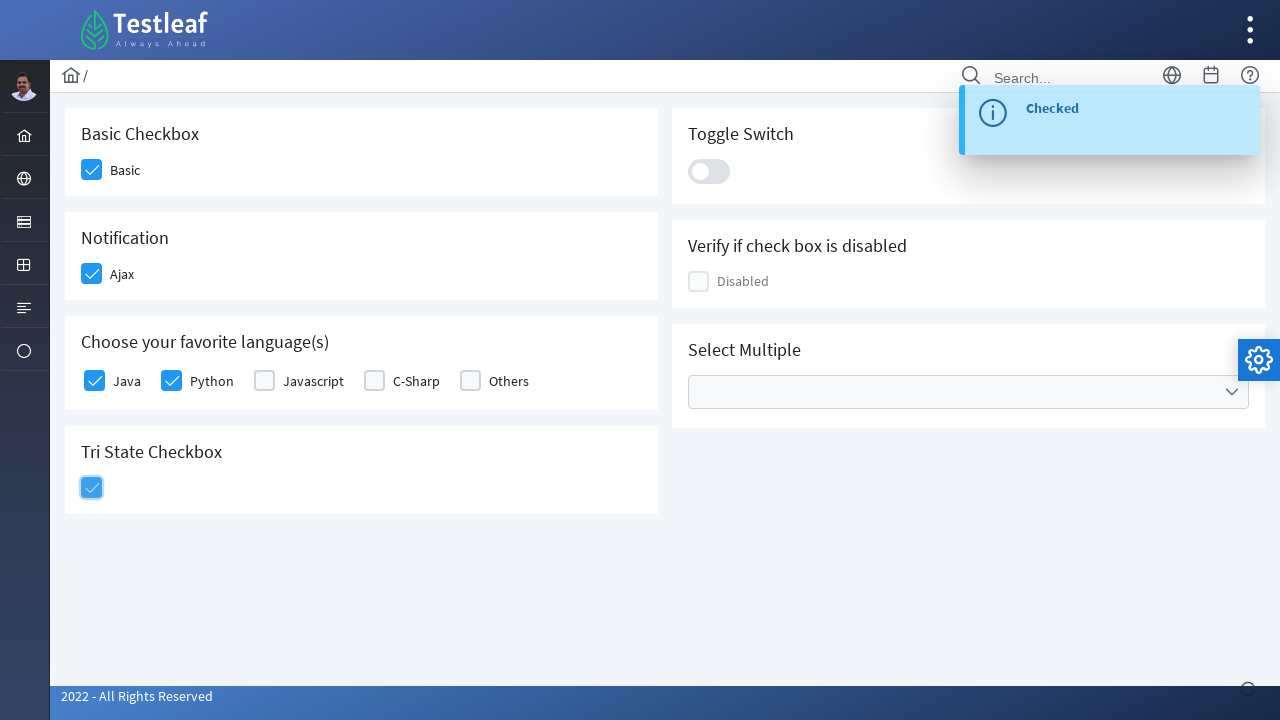

Waited for state message to appear
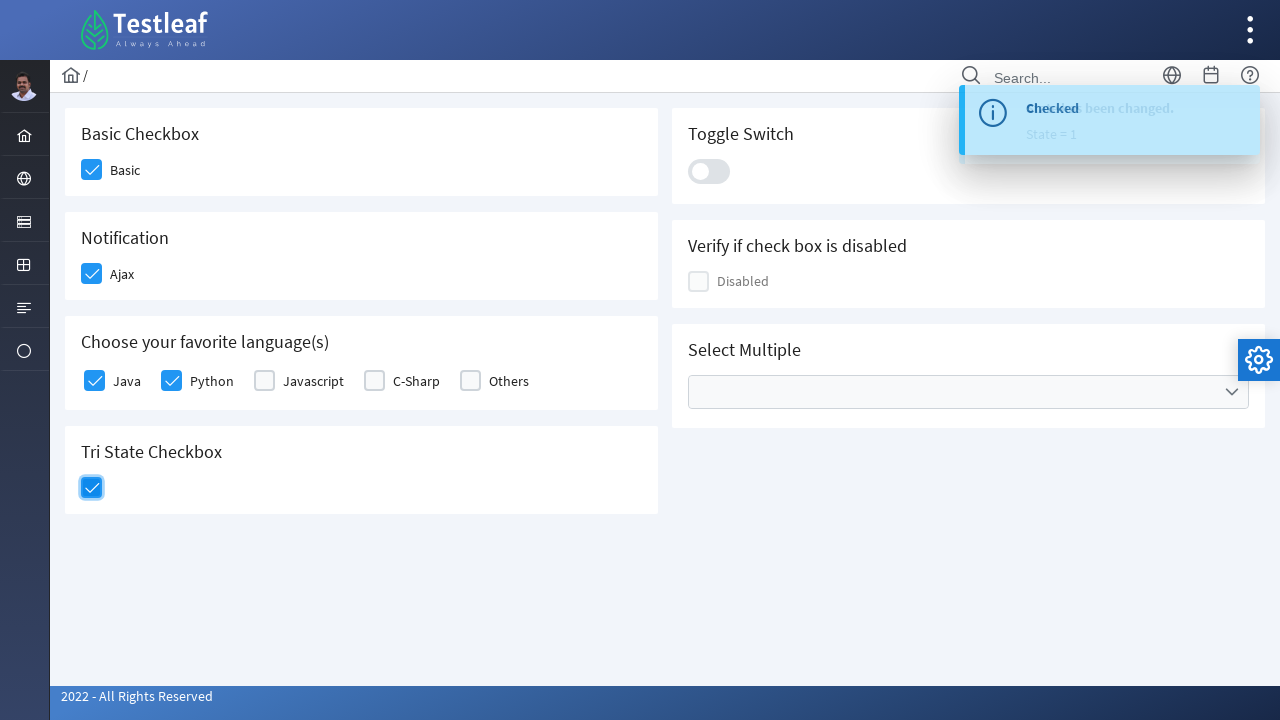

Clicked on toggle switch at (709, 171) on xpath=//div[@class='ui-toggleswitch-slider']
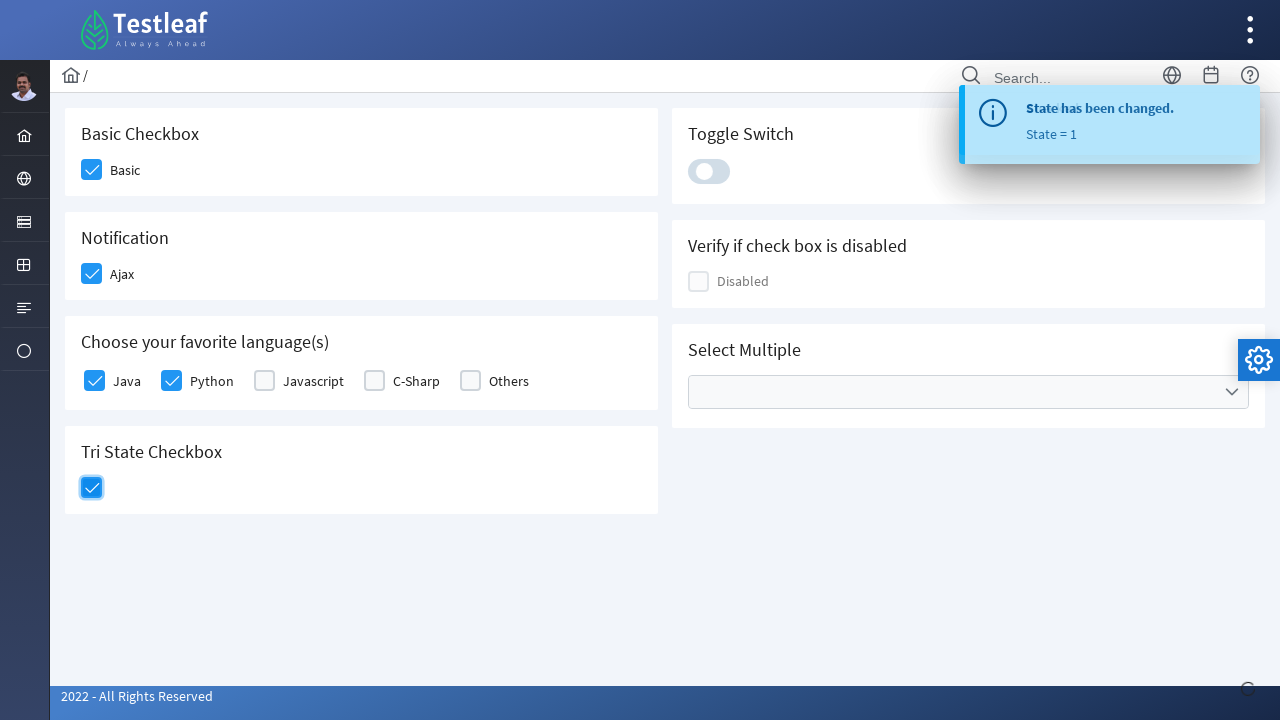

Waited for toggle status message to appear
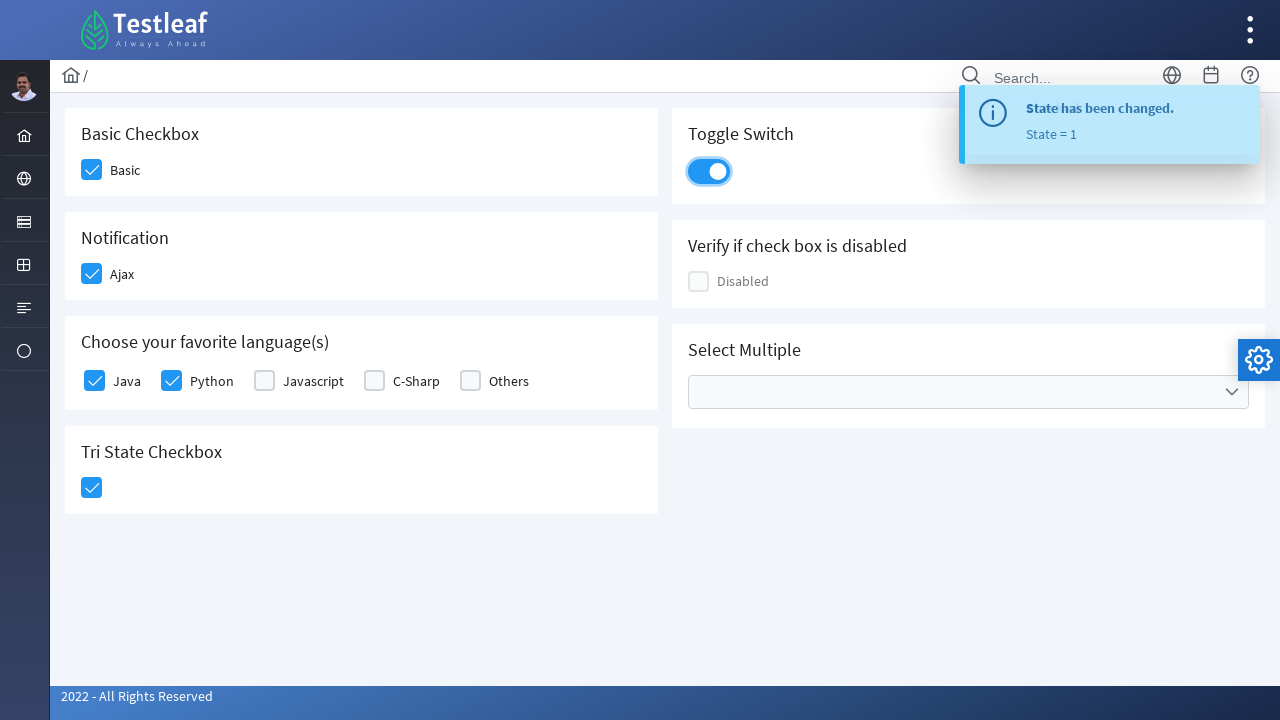

Clicked on dropdown to open it at (1232, 392) on xpath=//span[@class='ui-icon ui-icon-triangle-1-s']
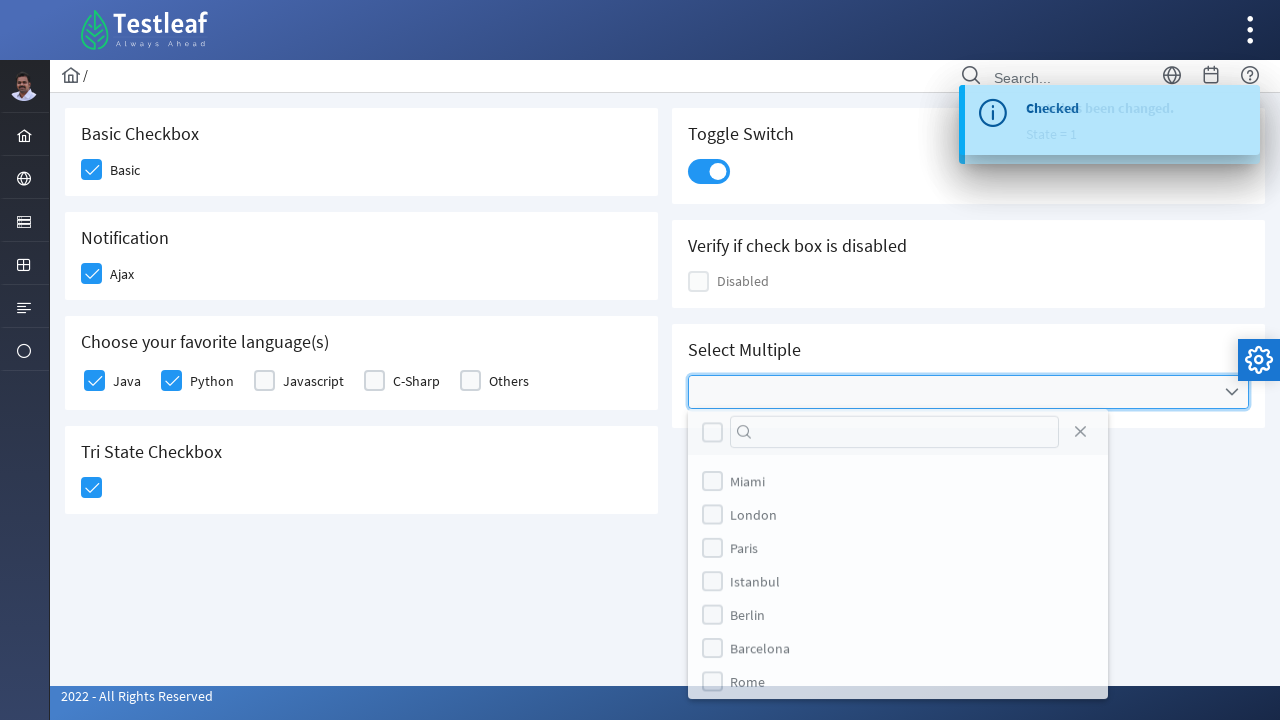

Selected Miami from dropdown at (748, 484) on (//label[text()='Miami'])[2]
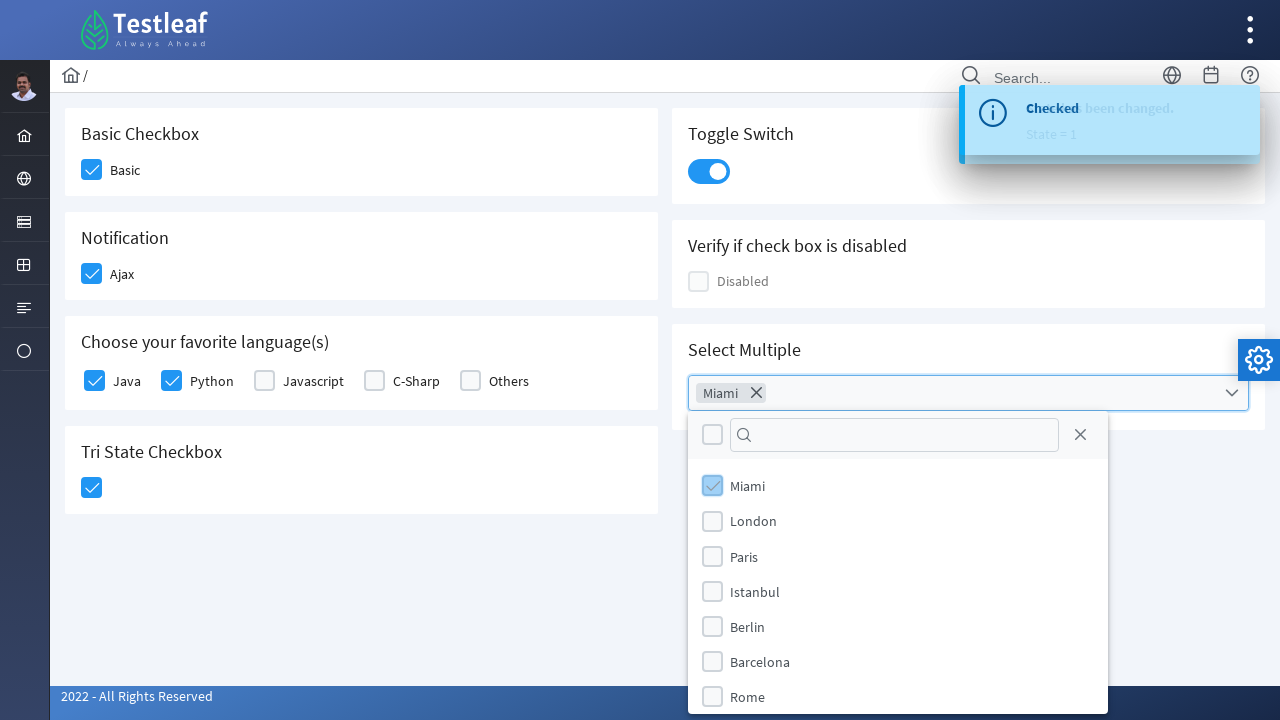

Selected Berlin from dropdown at (748, 626) on (//label[text()='Berlin'])[2]
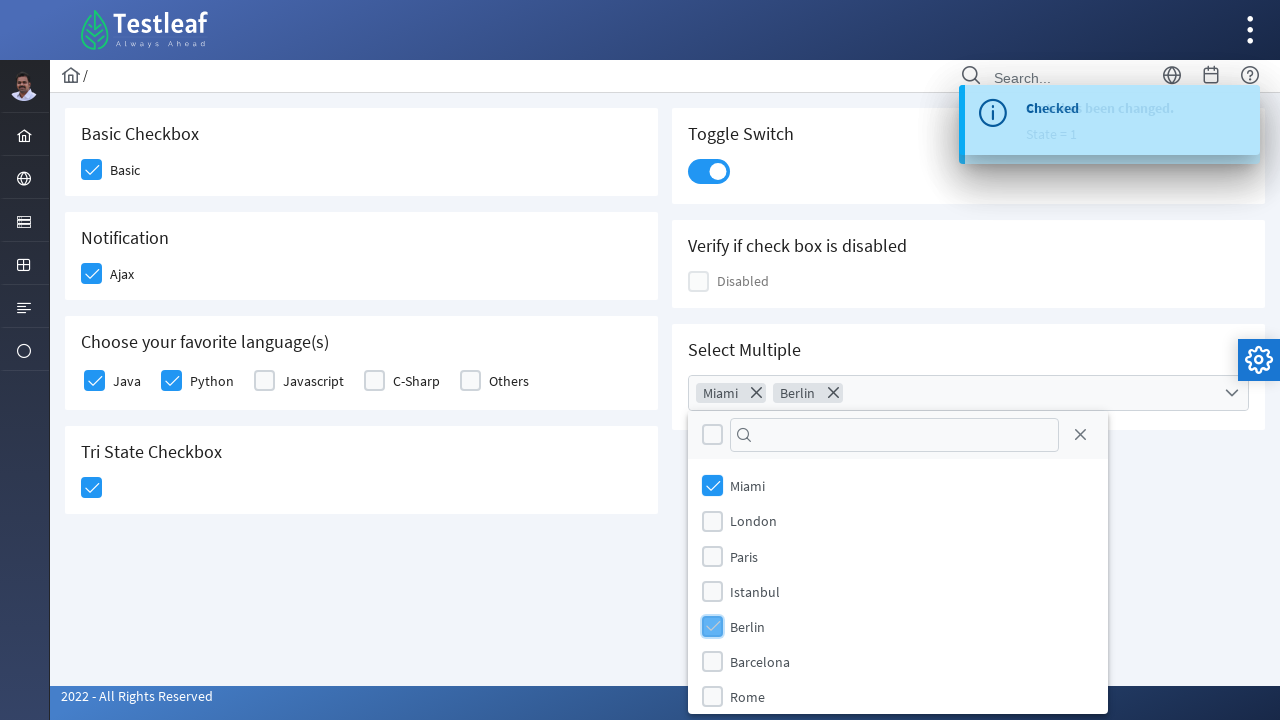

Closed the dropdown at (1080, 435) on xpath=//span[@class='ui-icon ui-icon-circle-close']
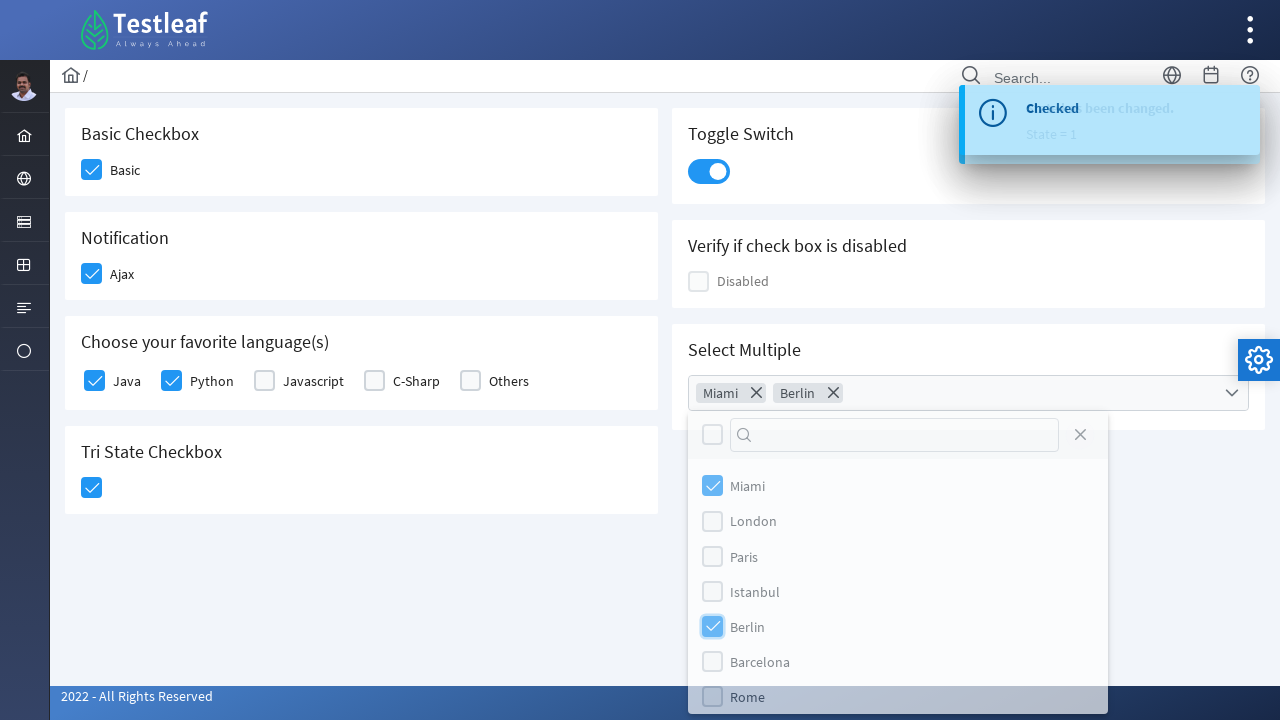

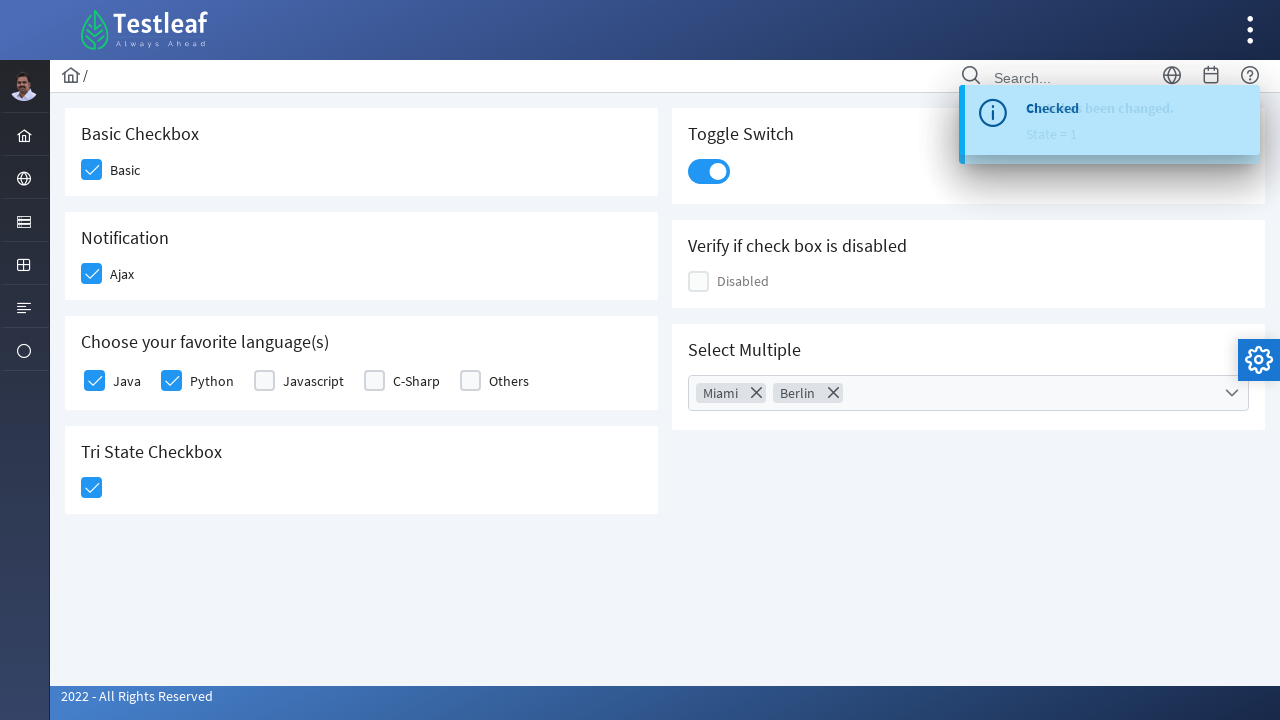